Tests nested frames navigation by clicking on Nested Frames link, switching to outer frame, then inner frame, and verifying the MIDDLE text content

Starting URL: https://the-internet.herokuapp.com/

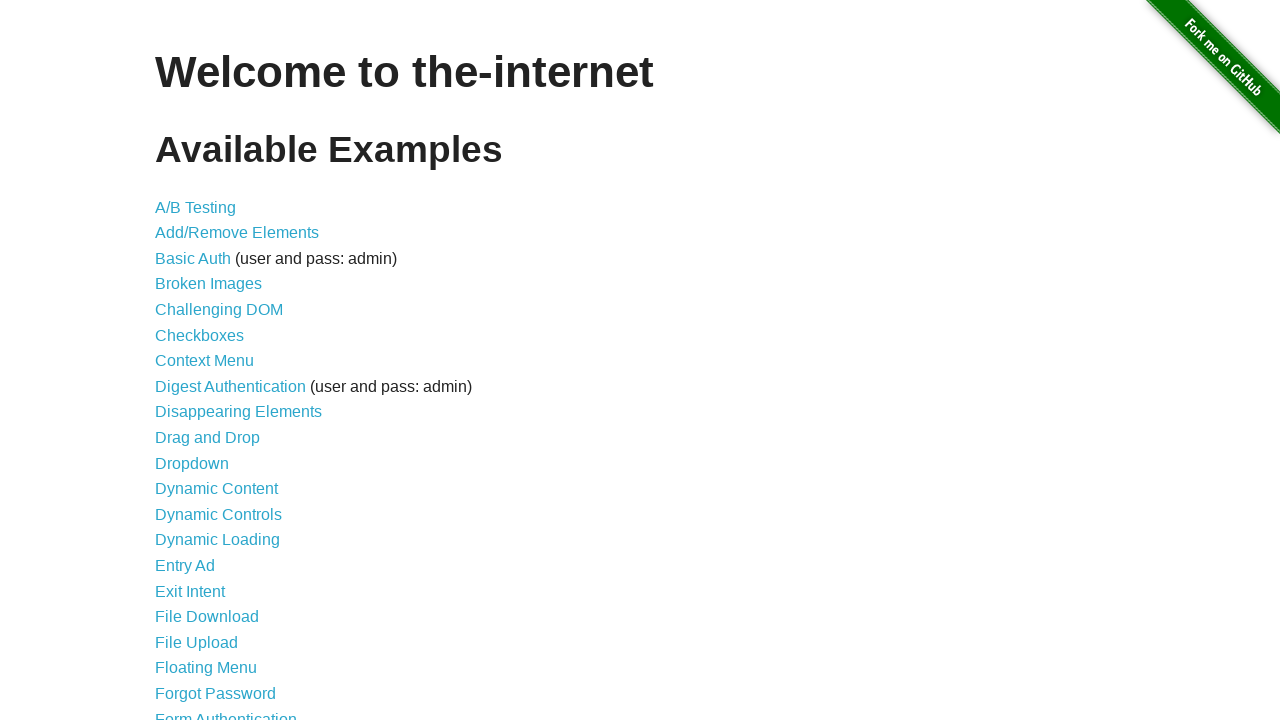

Clicked on Nested Frames link at (210, 395) on a:has-text('Nested Frames')
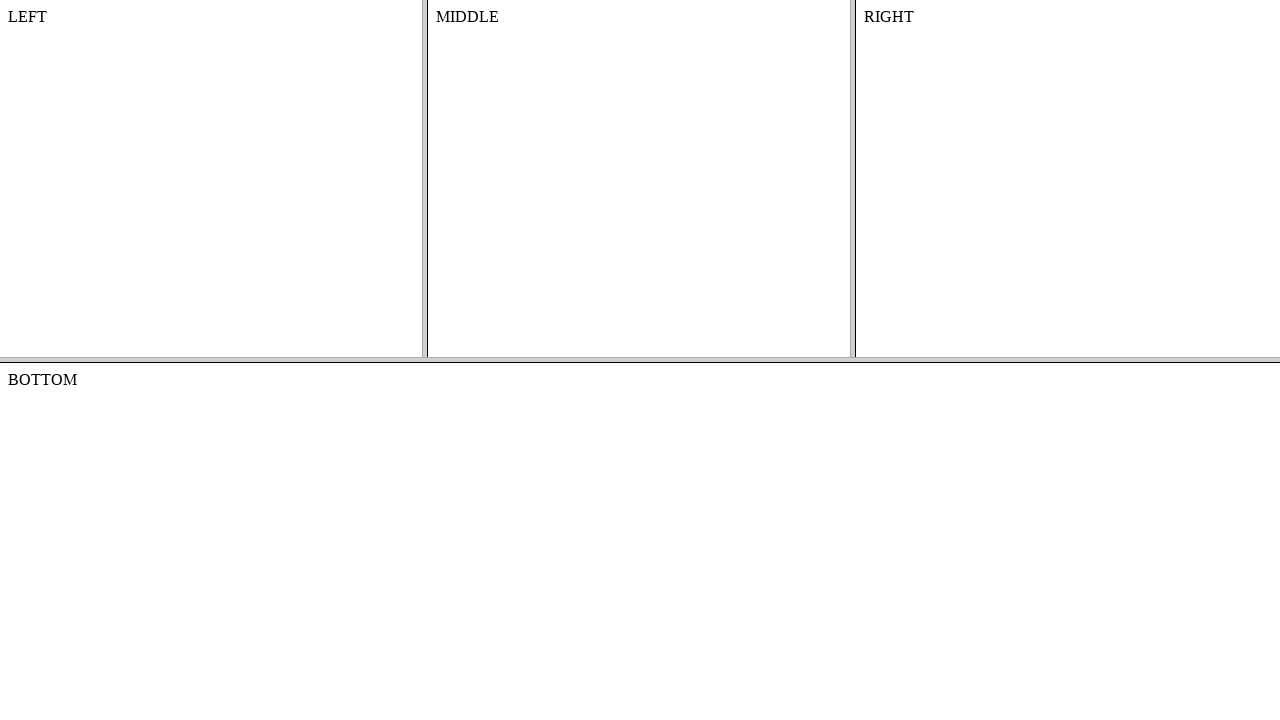

Waited for page to load
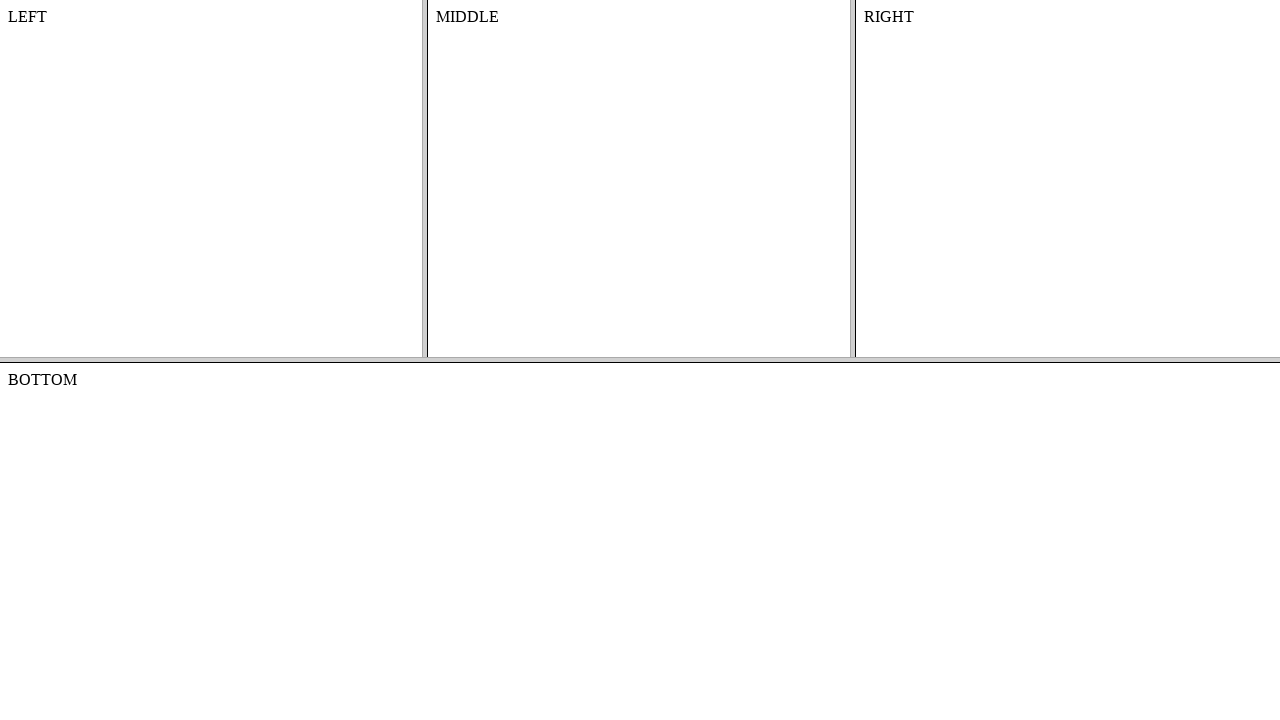

Located outer frame 'frame-top'
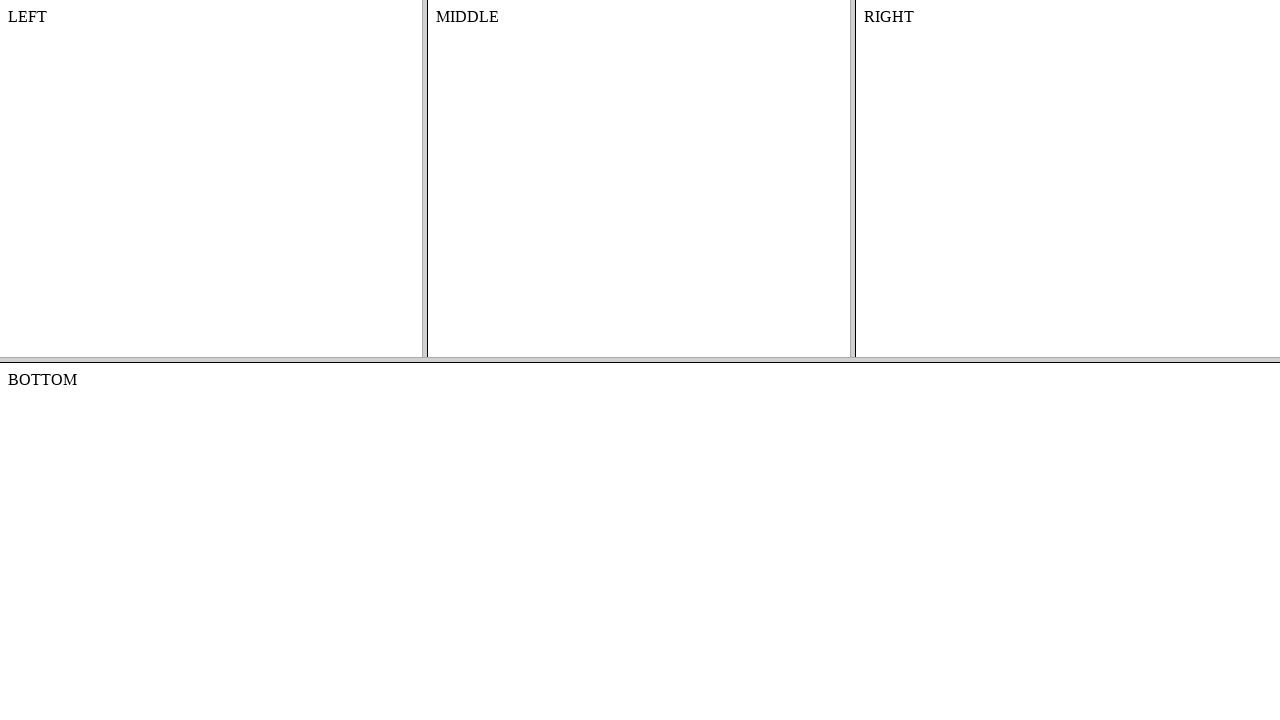

Located middle frame 'frame-middle' within outer frame
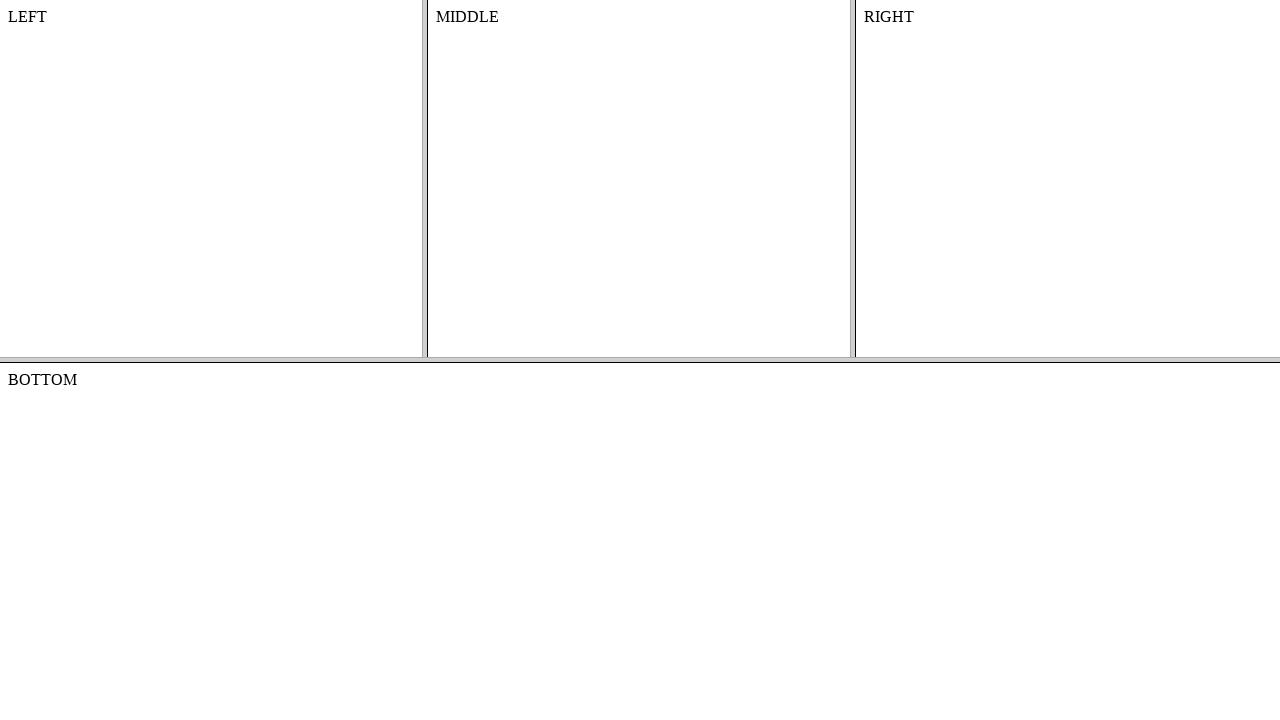

Verified MIDDLE text content is present in middle frame
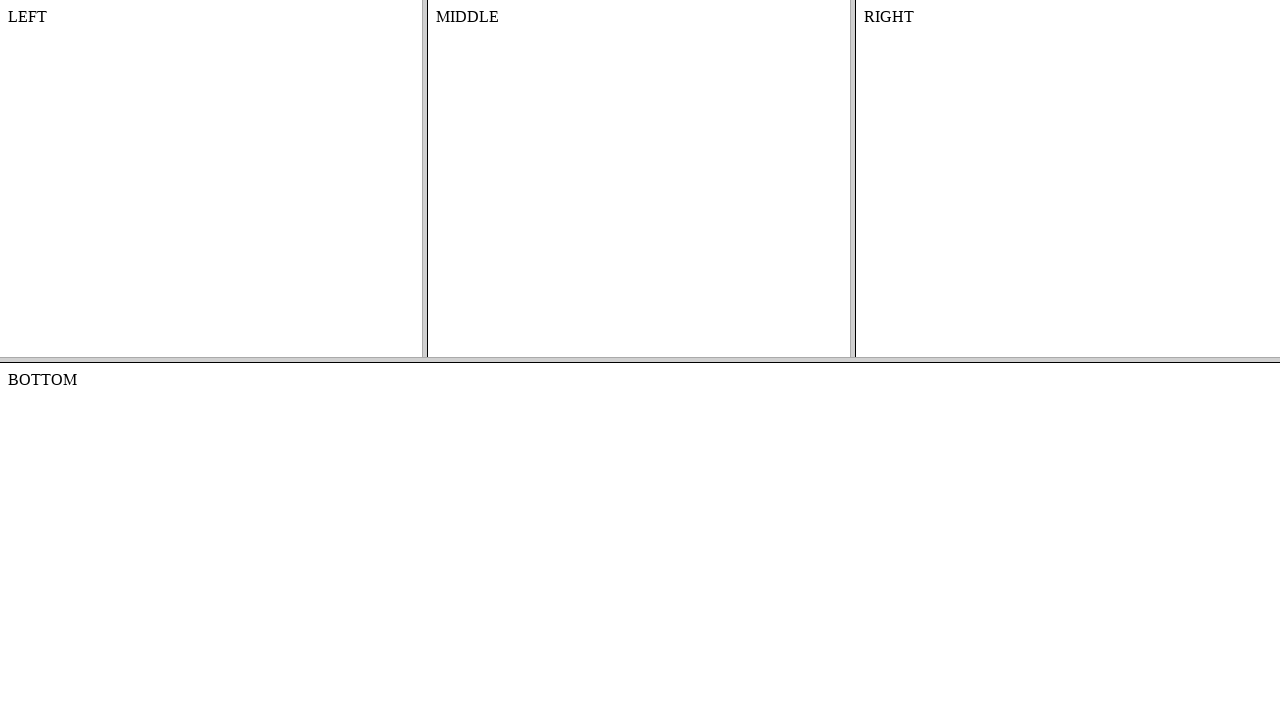

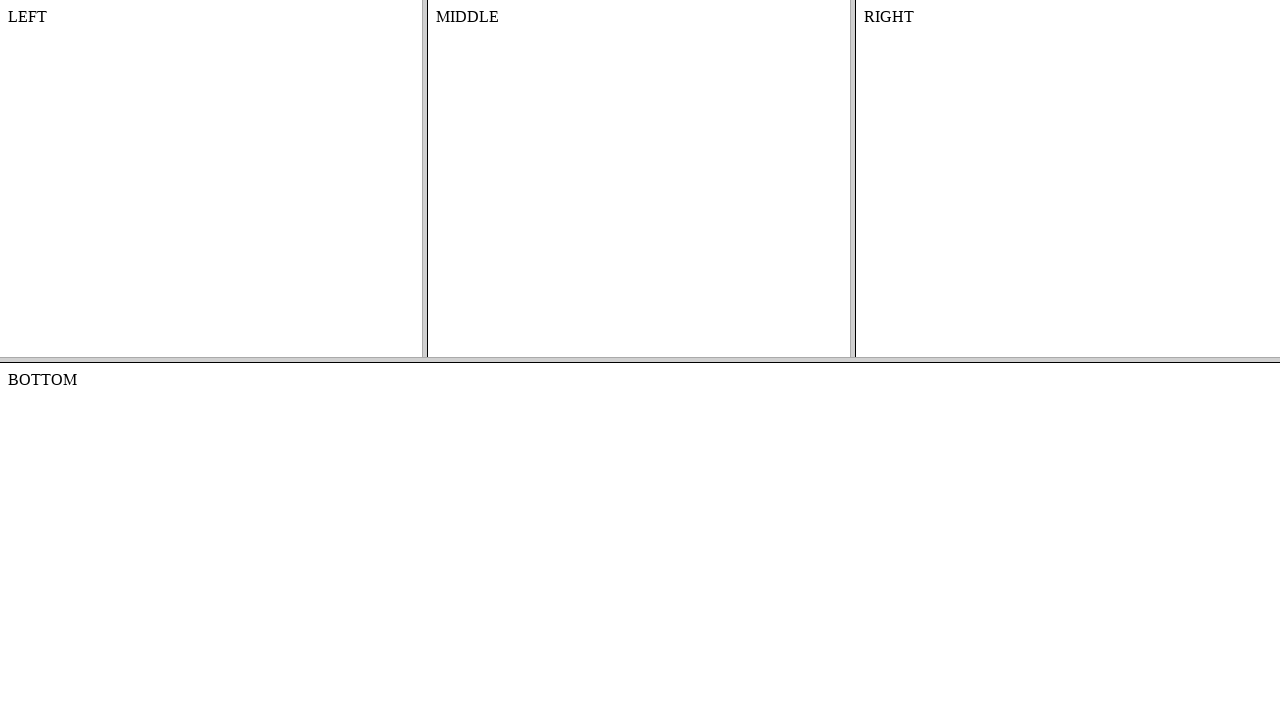